Tests radio button selection functionality by clicking through three radio button options and verifying each is selected, then tests hide/show functionality by verifying a text element visibility changes after clicking a hide button

Starting URL: https://rahulshettyacademy.com/AutomationPractice/

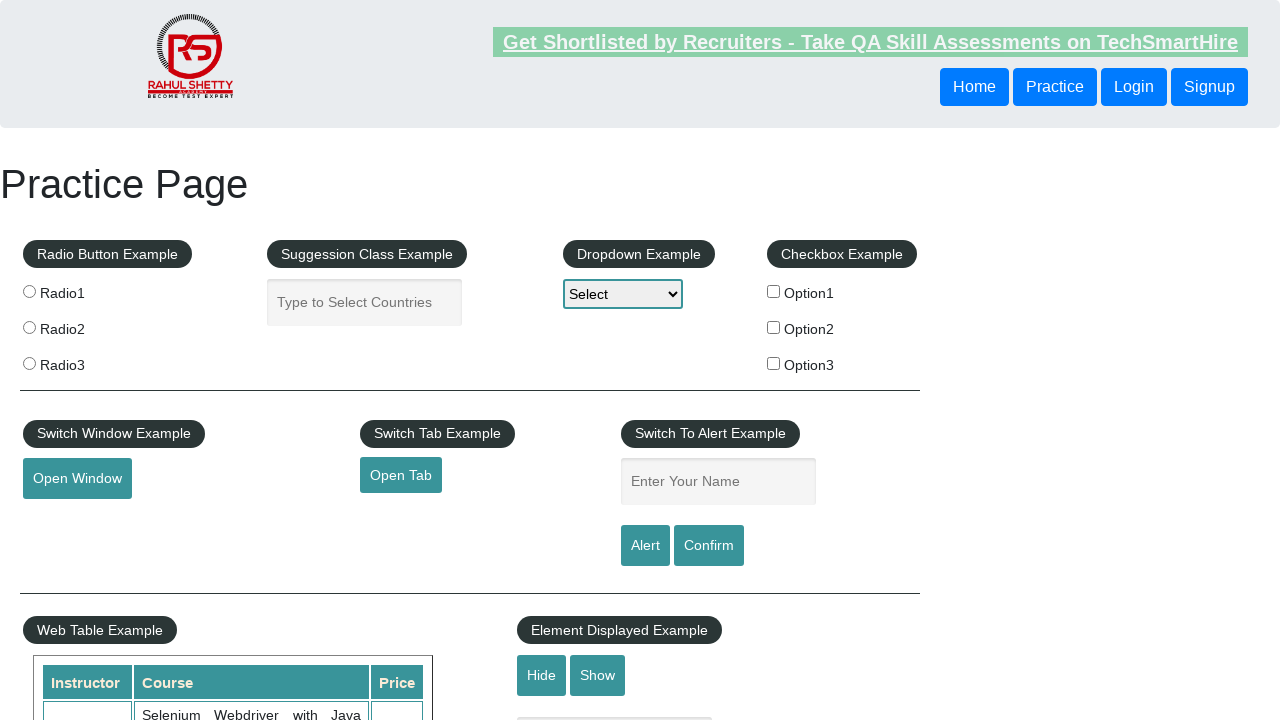

Retrieved all radio button elements
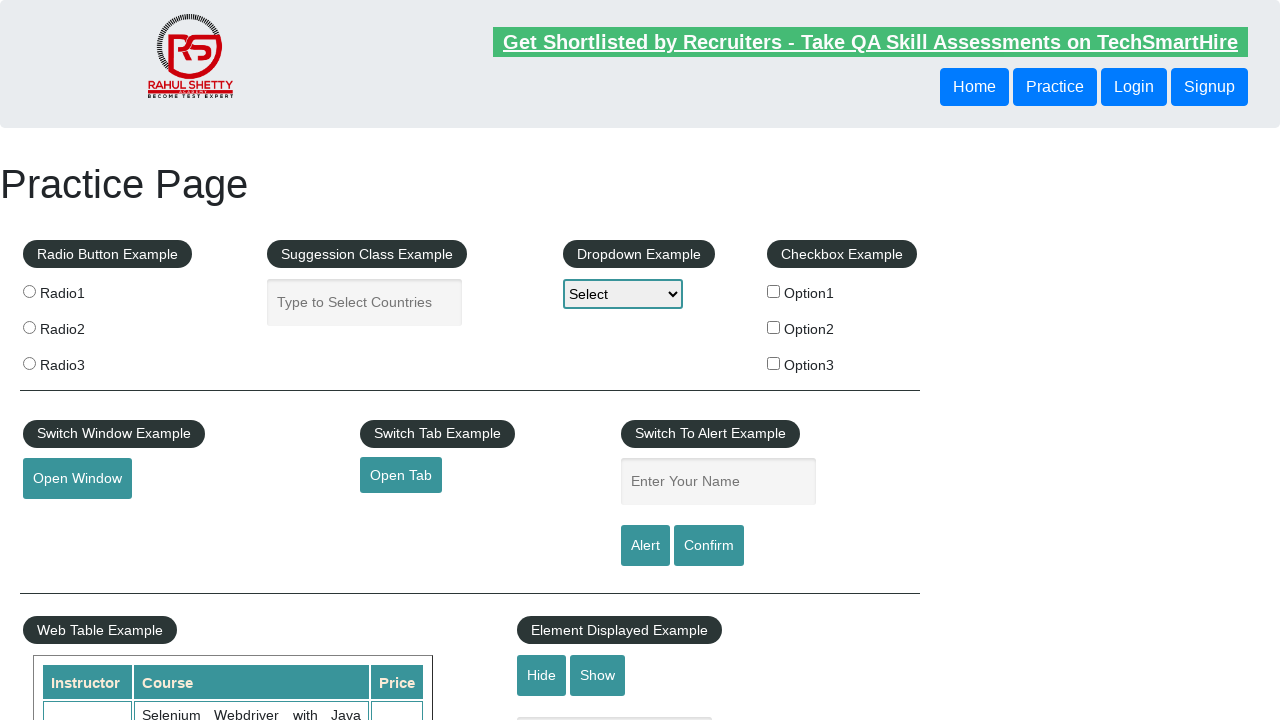

Clicked first radio button at (29, 291) on .radioButton >> nth=0
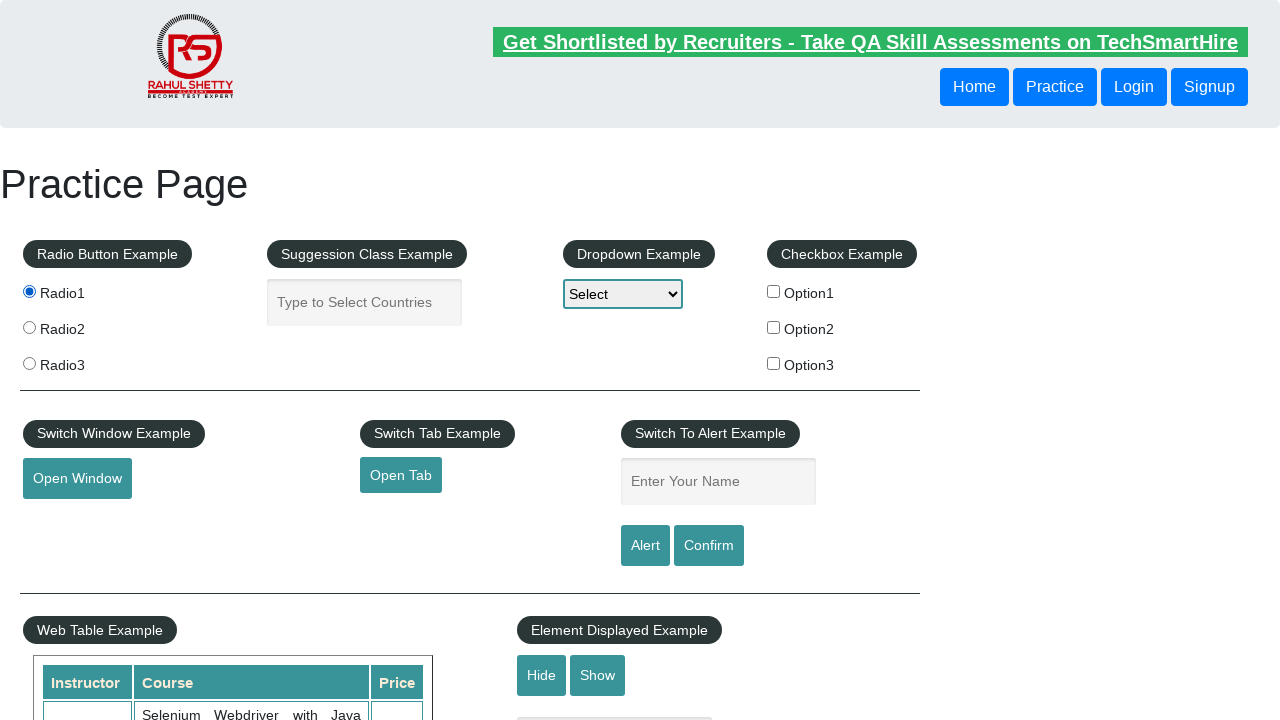

Verified first radio button is selected
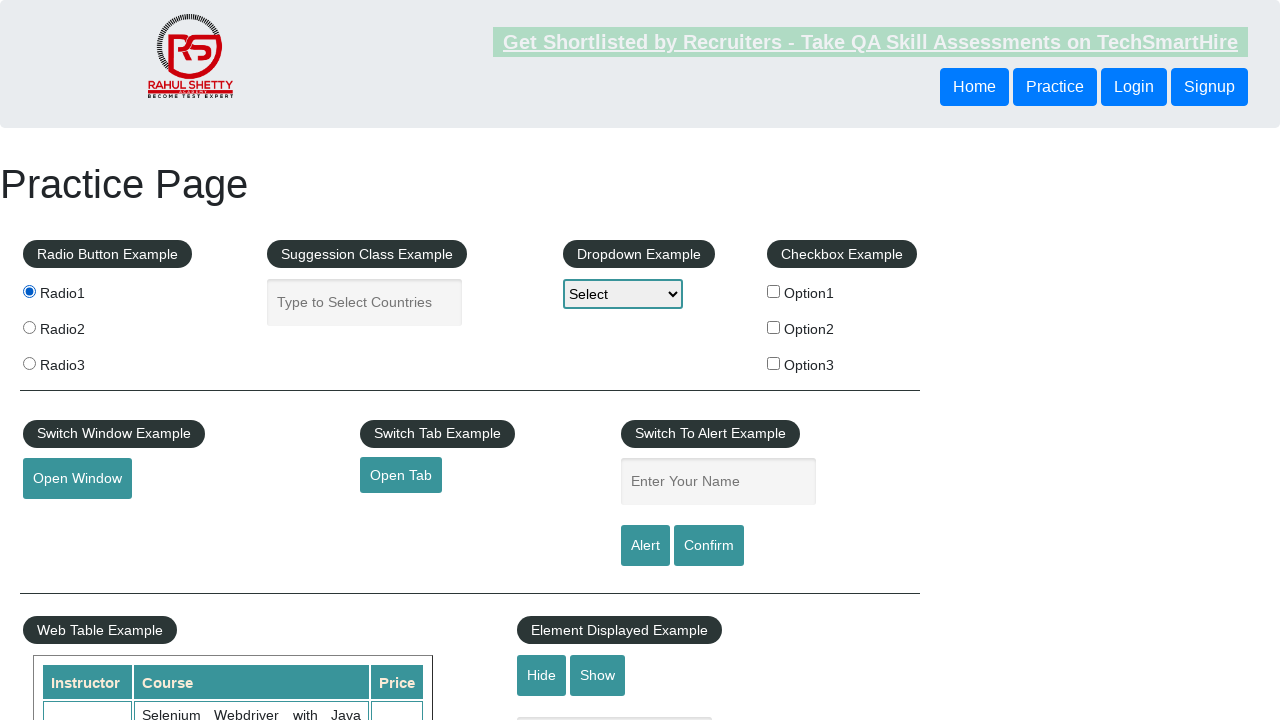

Clicked second radio button at (29, 327) on .radioButton >> nth=1
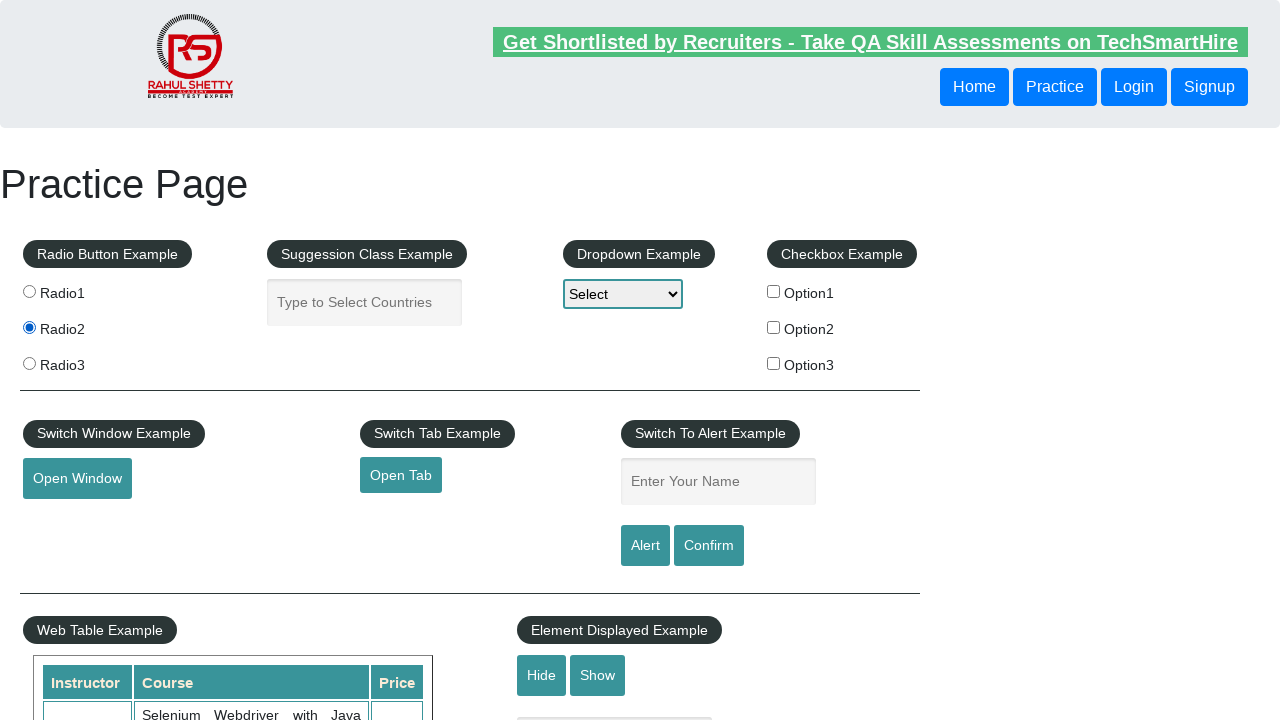

Verified second radio button is selected
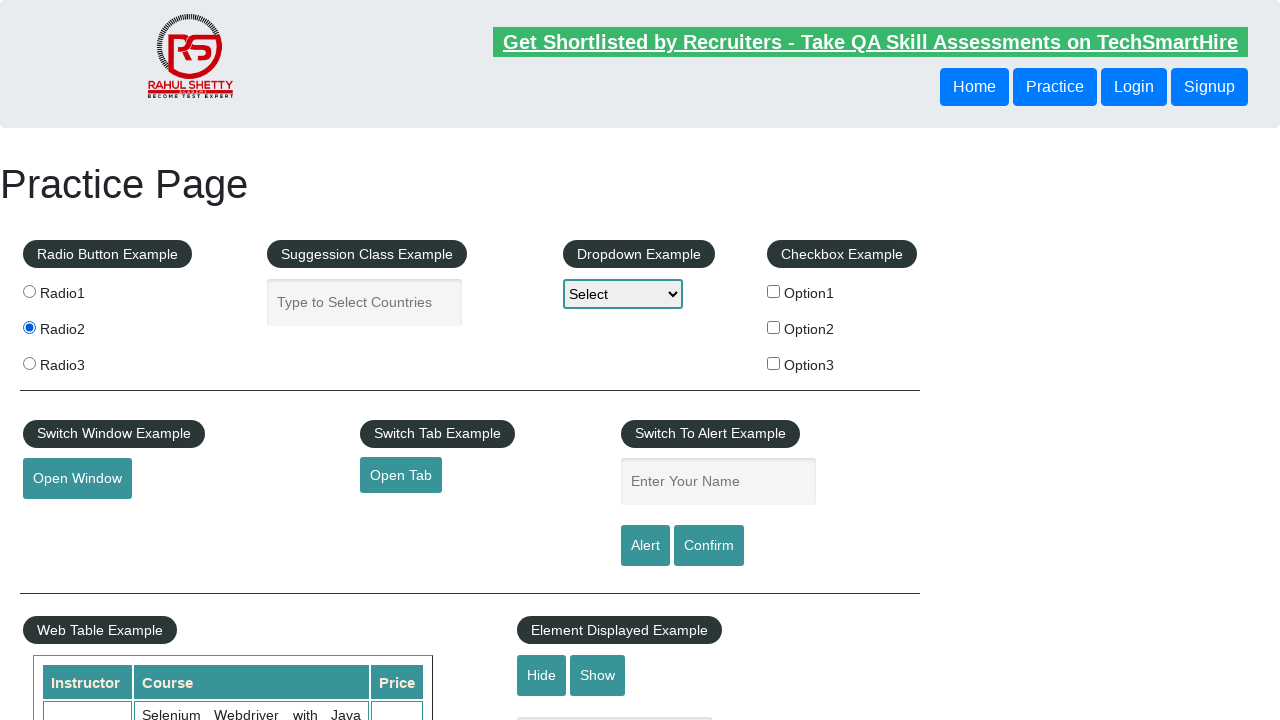

Clicked third radio button at (29, 363) on .radioButton >> nth=2
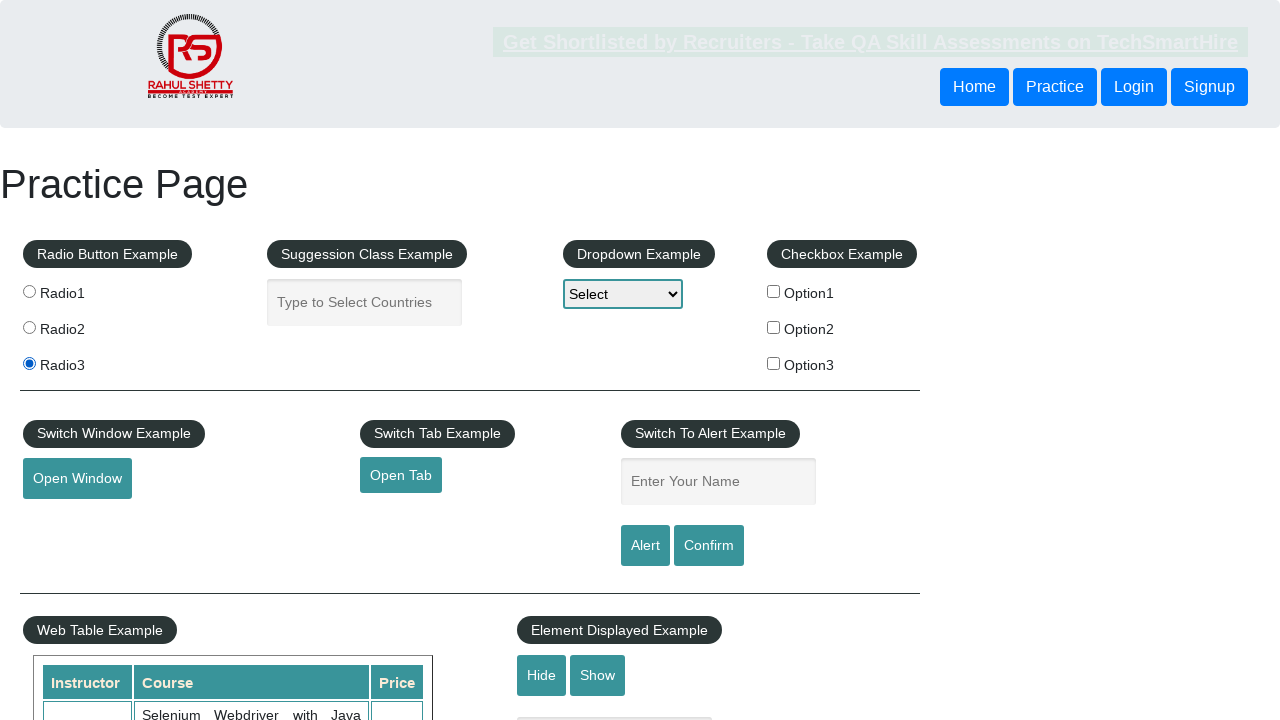

Verified third radio button is selected
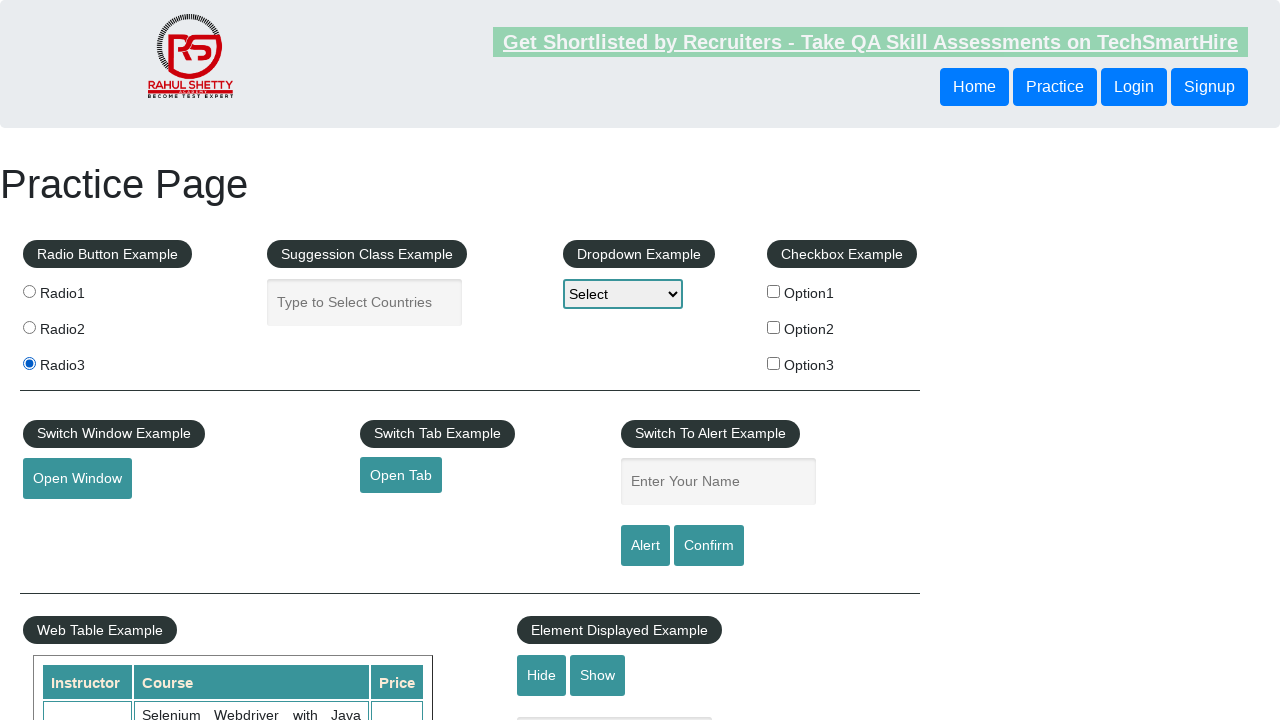

Verified text element is initially visible
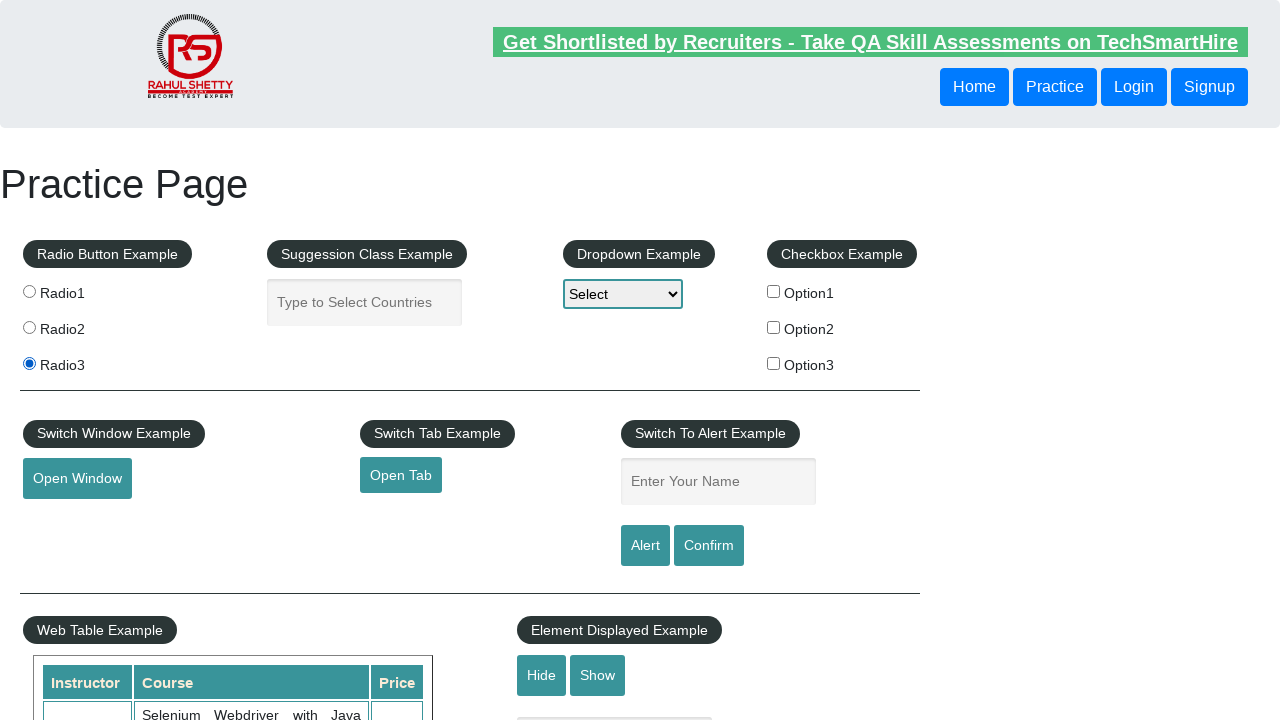

Clicked hide button to hide text element at (542, 675) on #hide-textbox
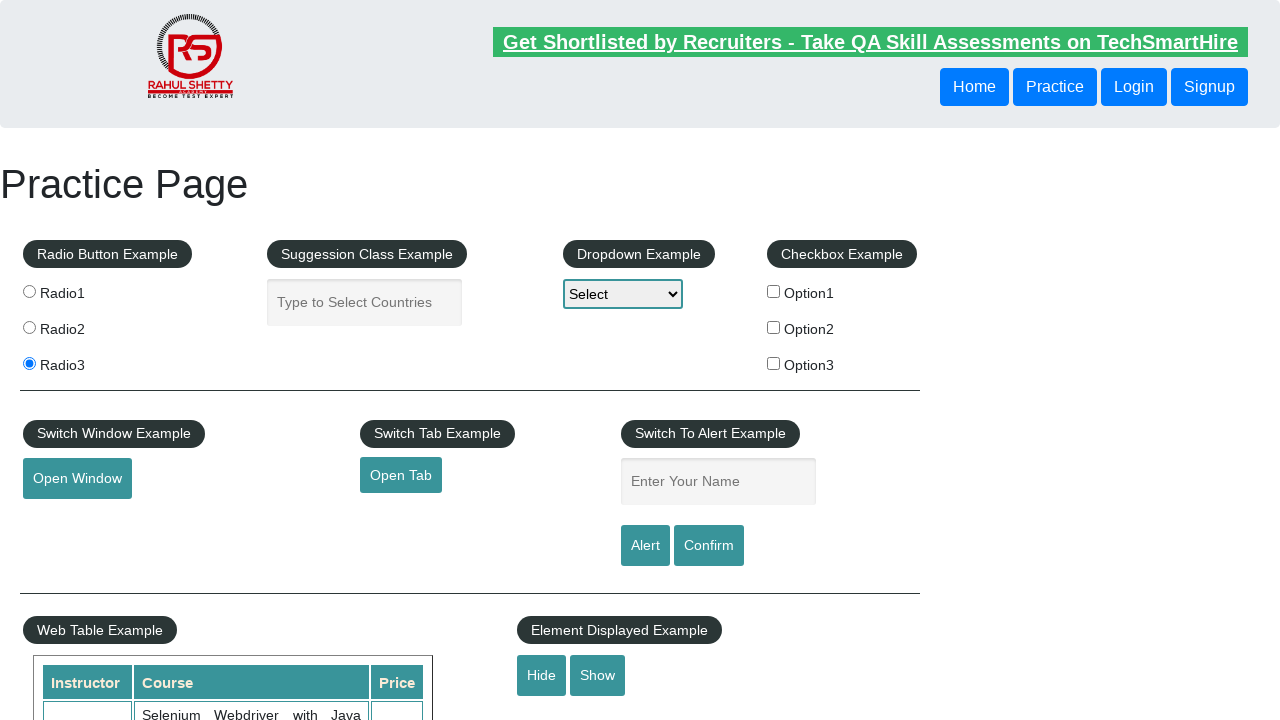

Waited for text element to become hidden
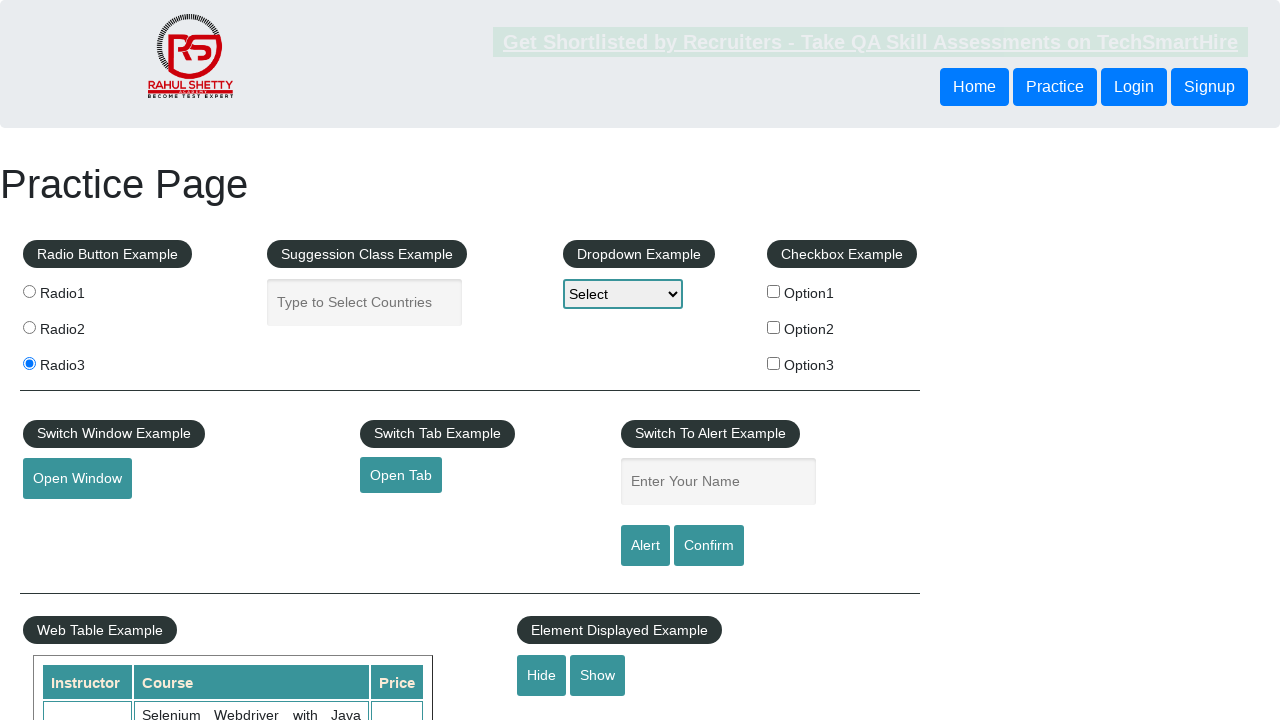

Verified text element is now hidden
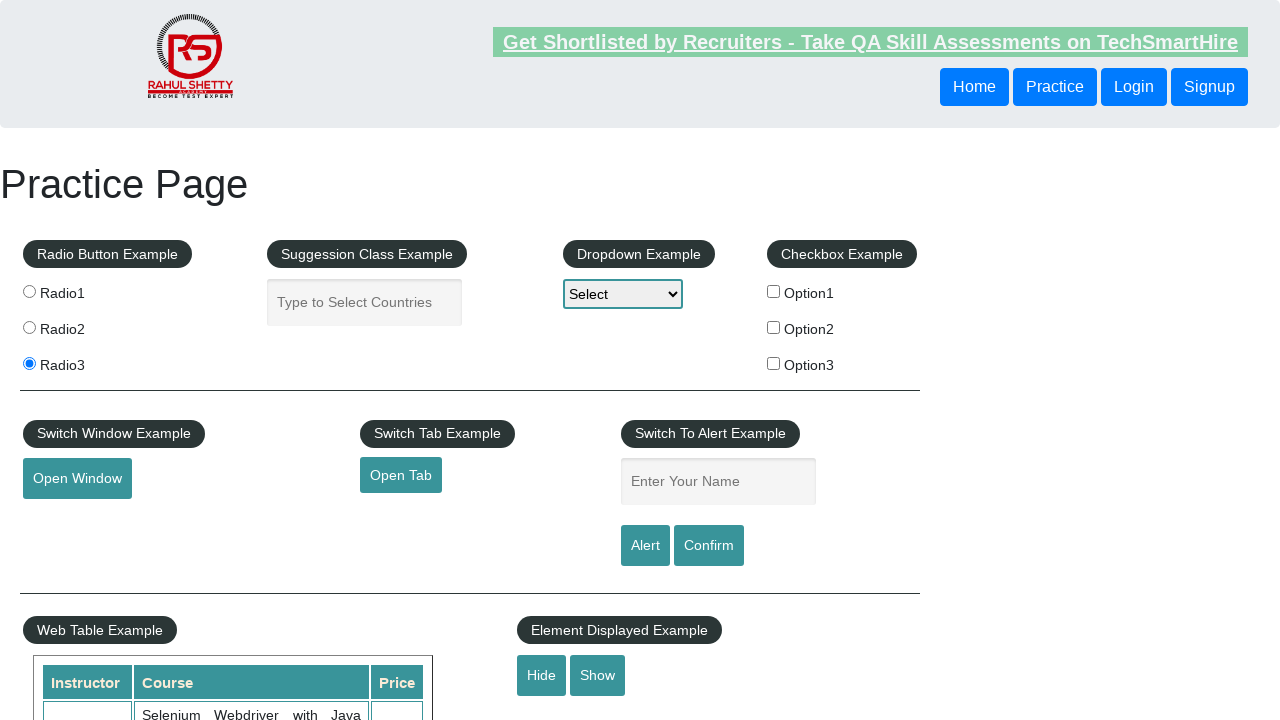

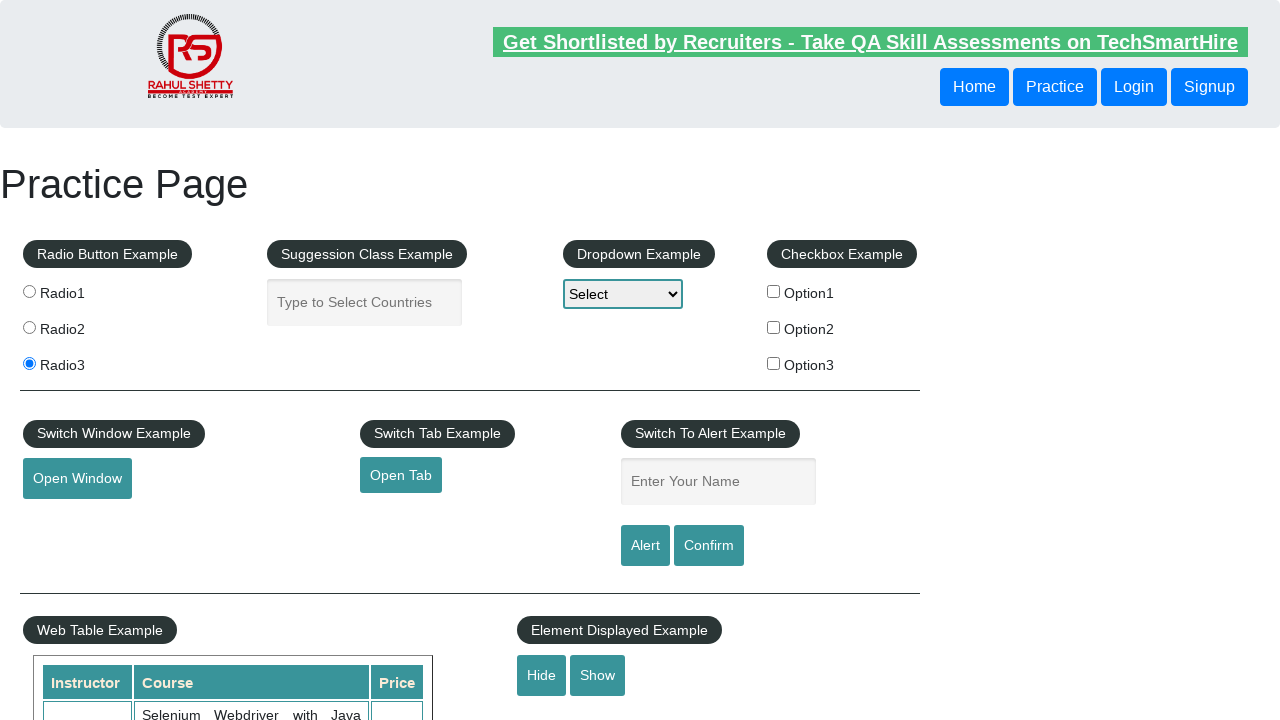